Navigates to the SchedTrack homepage and waits for the page to load. Originally designed for accessibility testing with axe-core.

Starting URL: https://www.schedtrack.com/

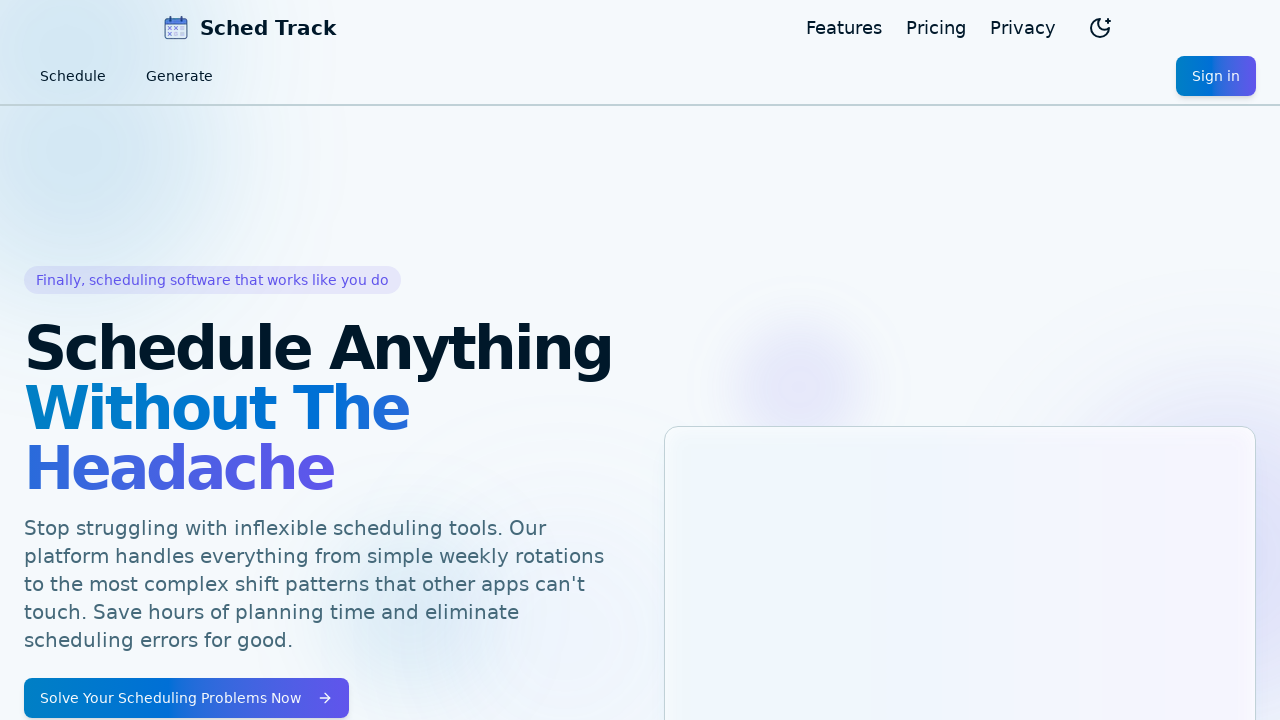

Navigated to SchedTrack homepage and waited for page to fully load (networkidle state)
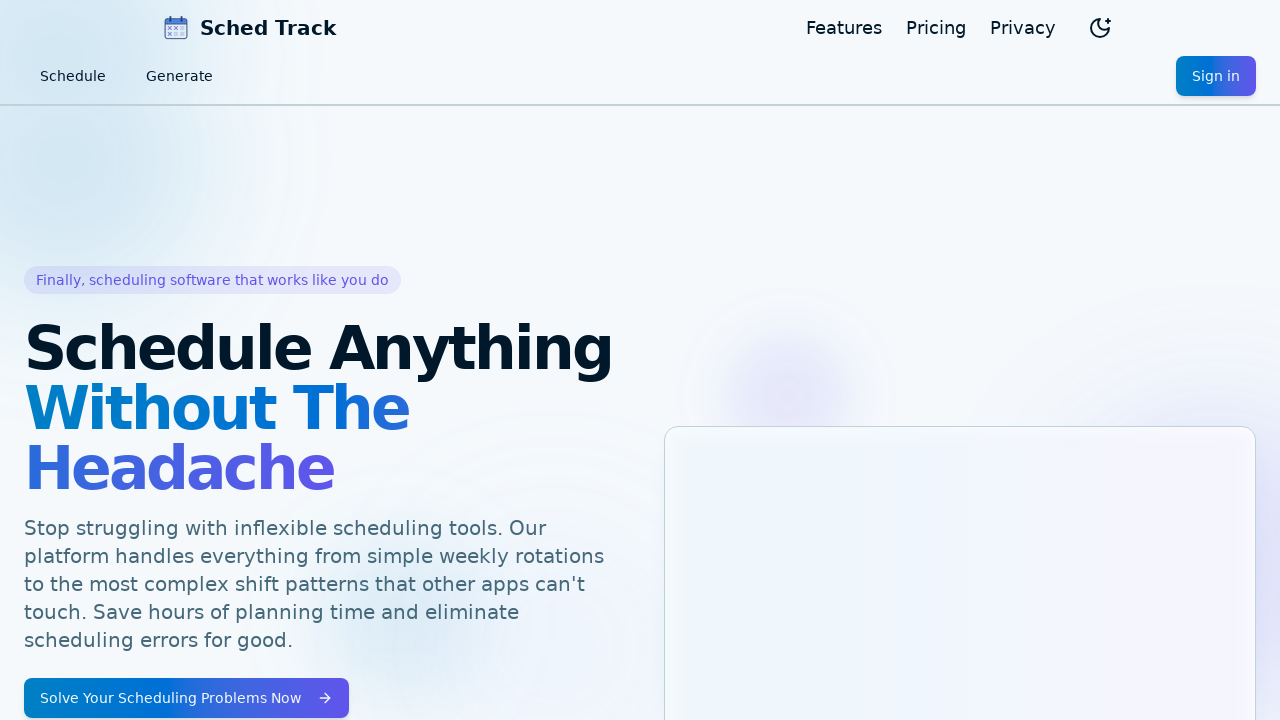

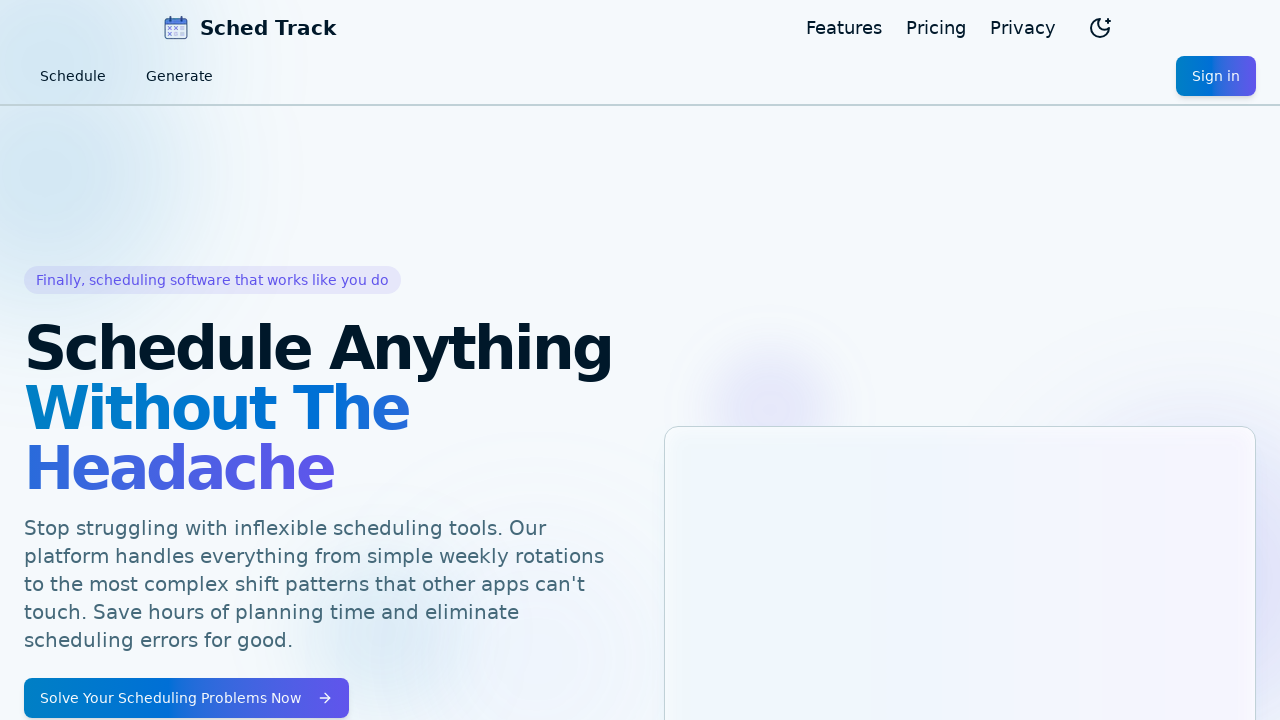